Navigates to a training site's home page and clicks on the login navigation link to access the sign-in page

Starting URL: http://training.skillo-bg.com:4300/posts/all

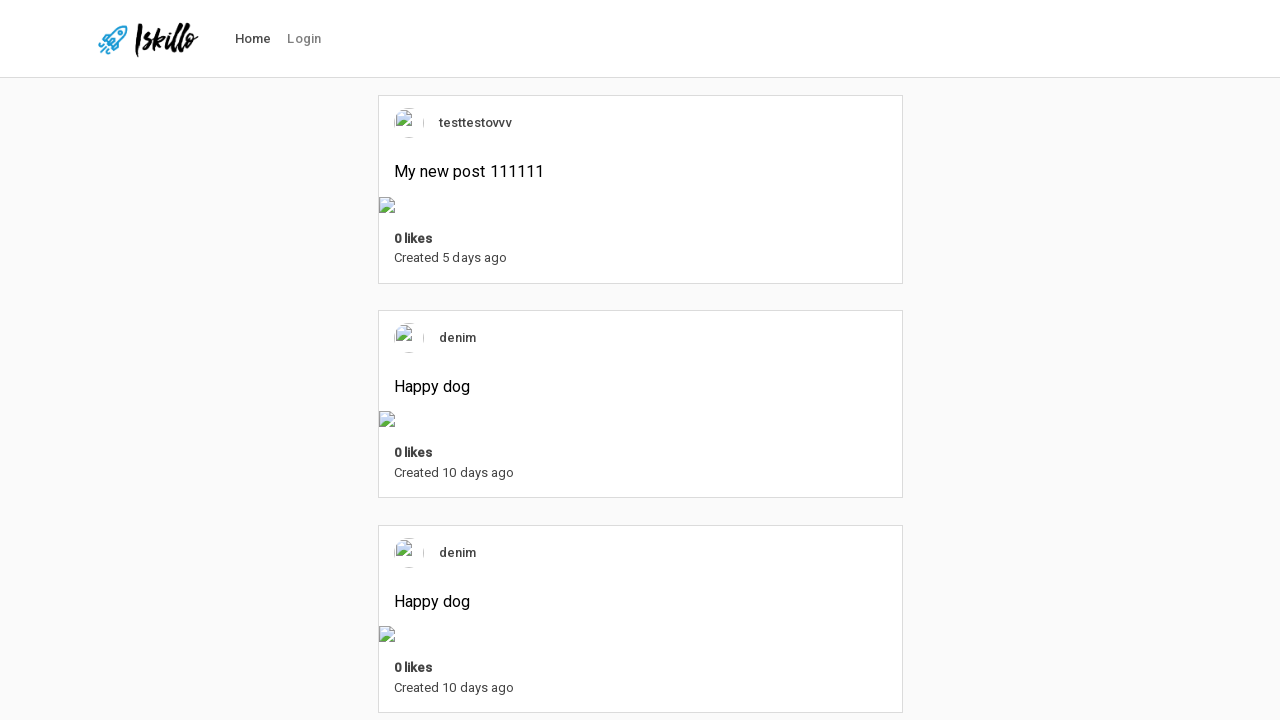

Navigated to training site home page
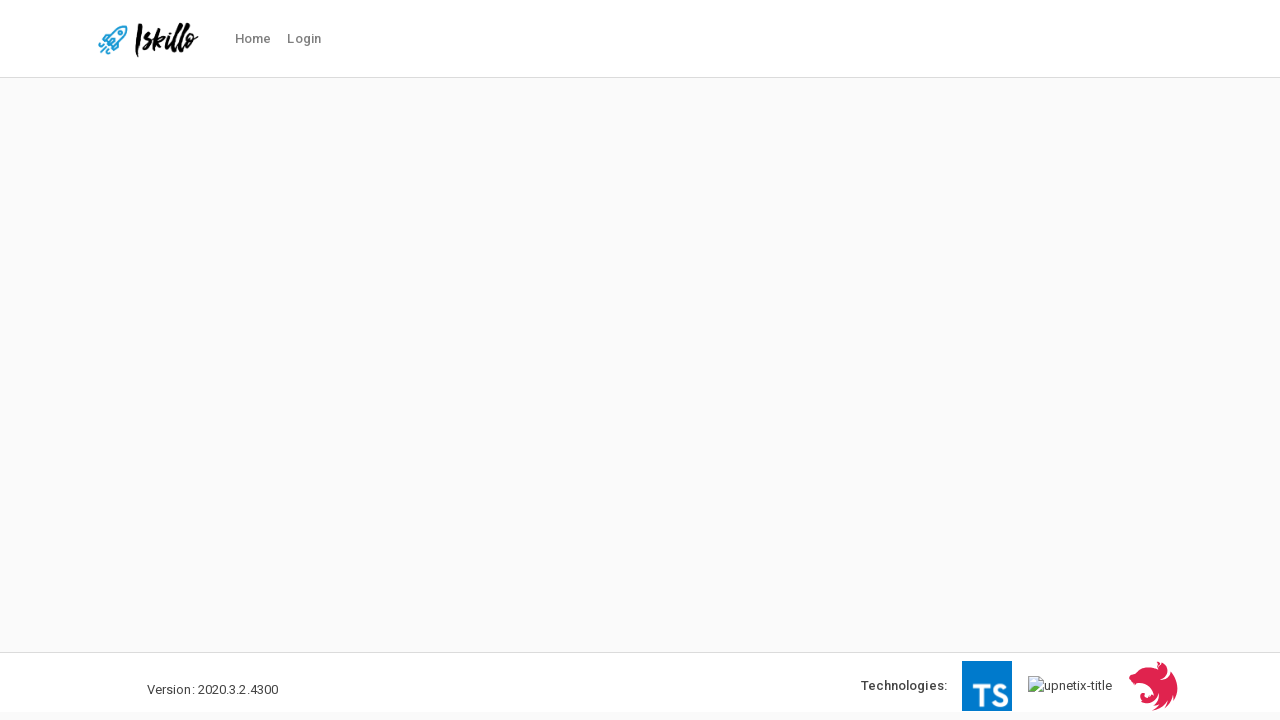

Clicked on login navigation link at (304, 39) on #nav-link-login
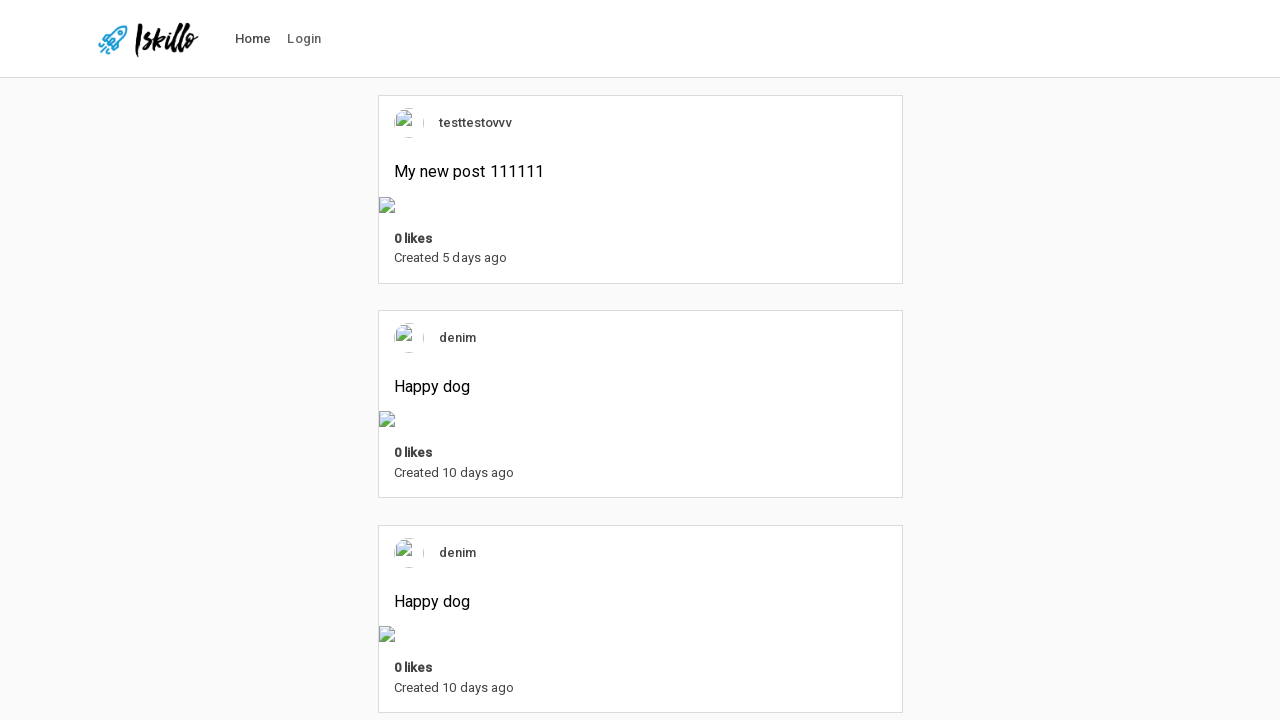

Sign-in page loaded successfully
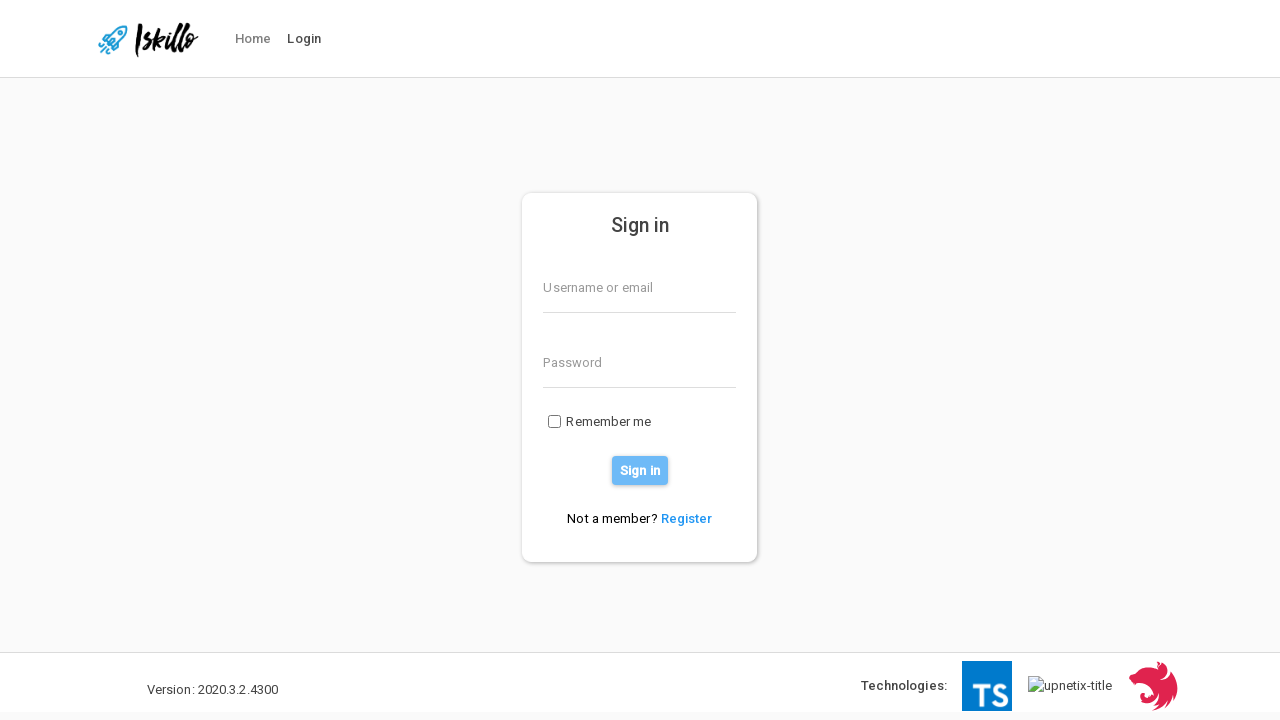

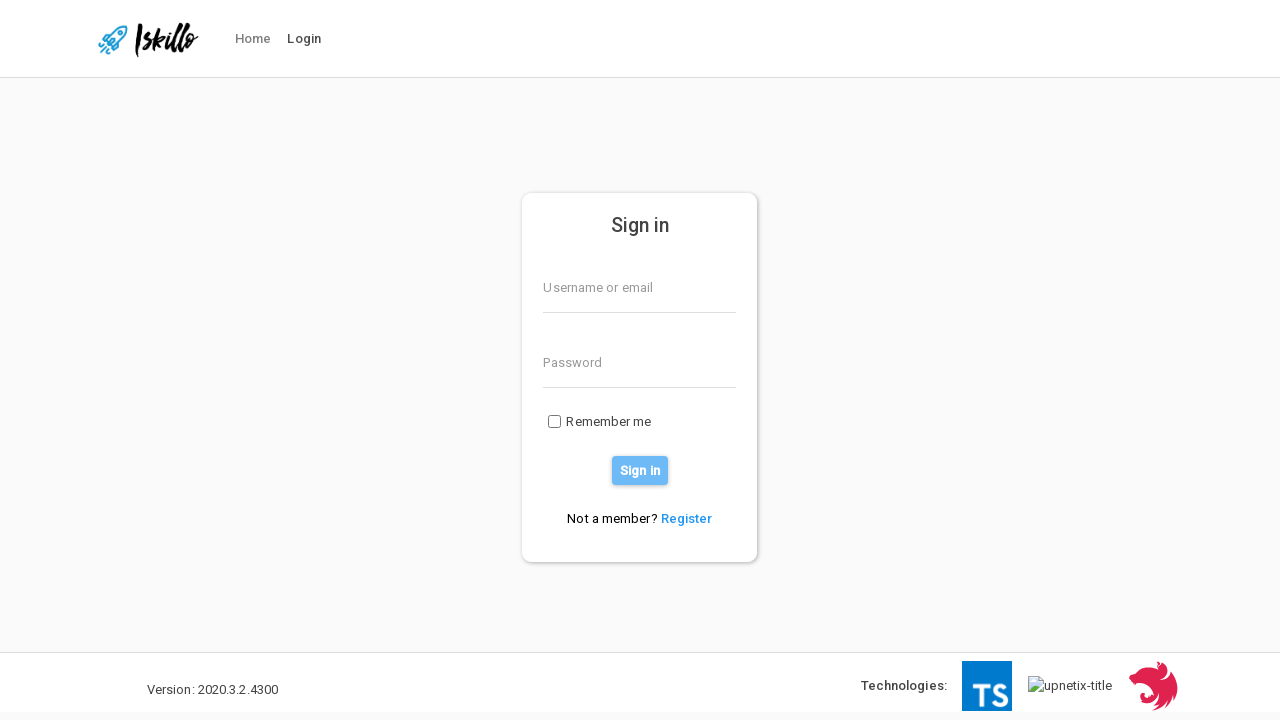